Tests interaction with a shadow DOM element inside an iframe by switching to the iframe and filling a text field within the shadow root

Starting URL: https://selectorshub.com/shadow-dom%20in%20iframe/

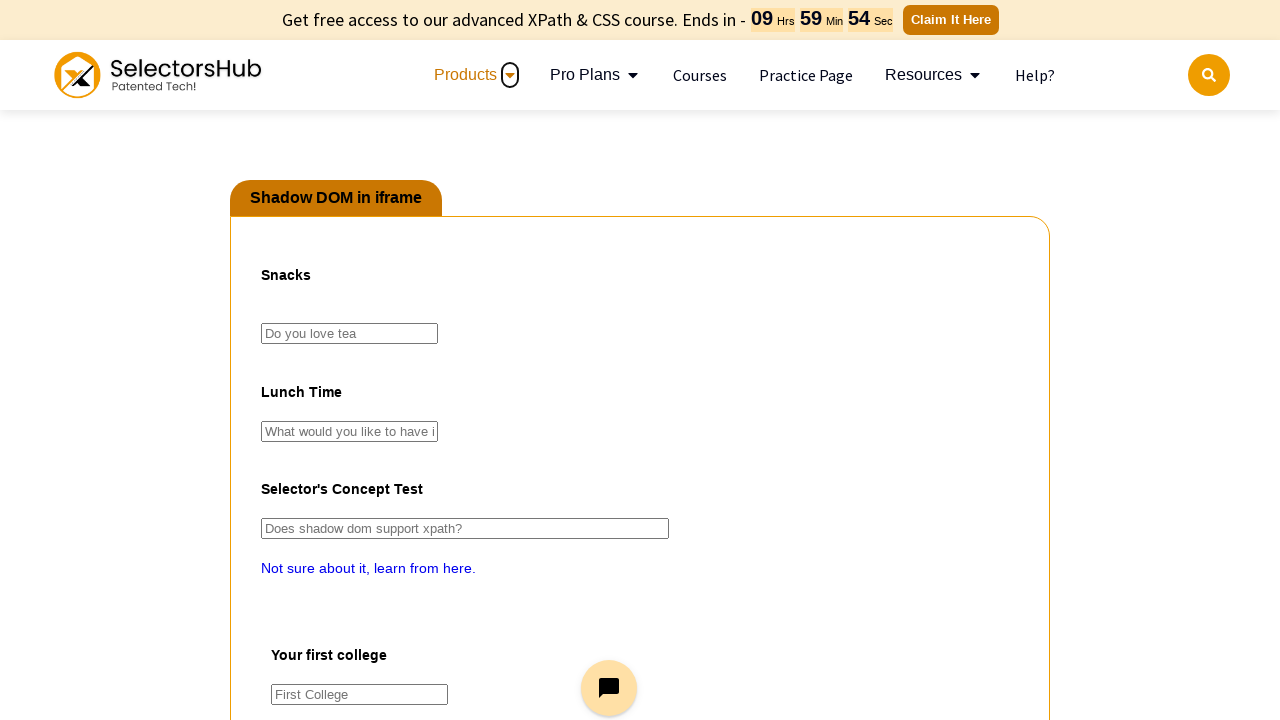

Switched to iframe named 'pact'
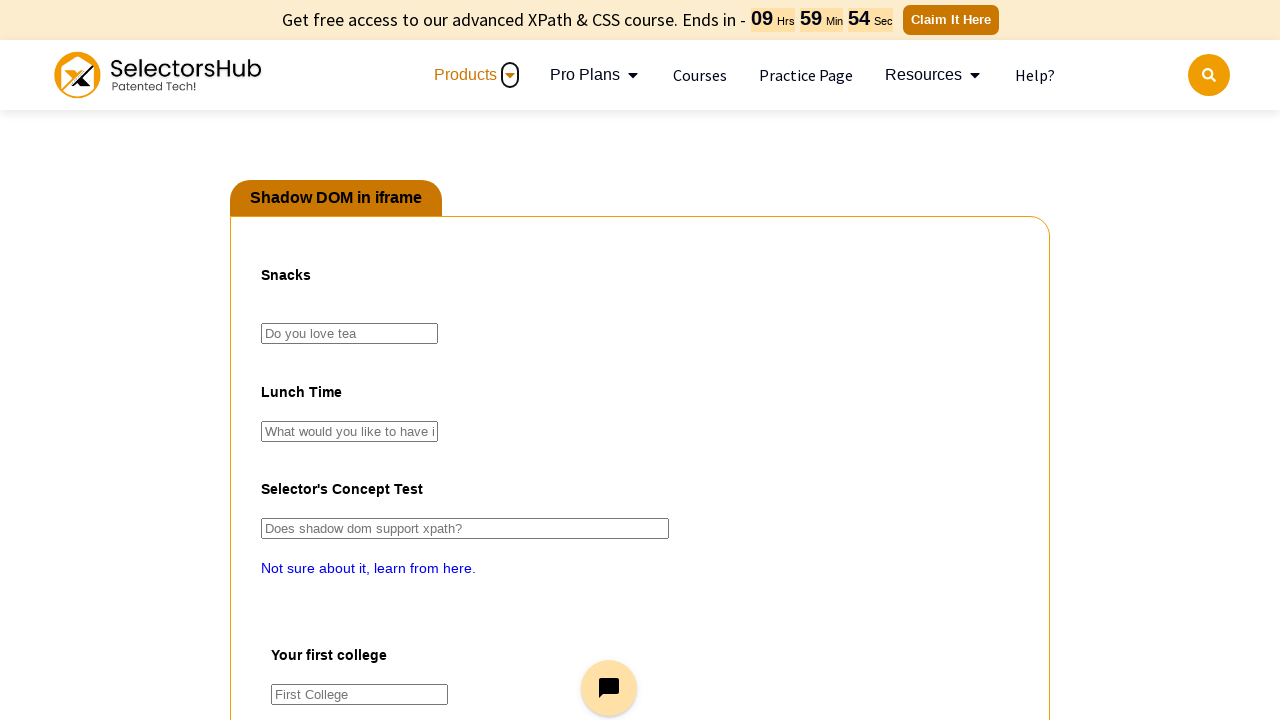

Filled shadow DOM tea input field with 'yes' on #snacktime >> #tea
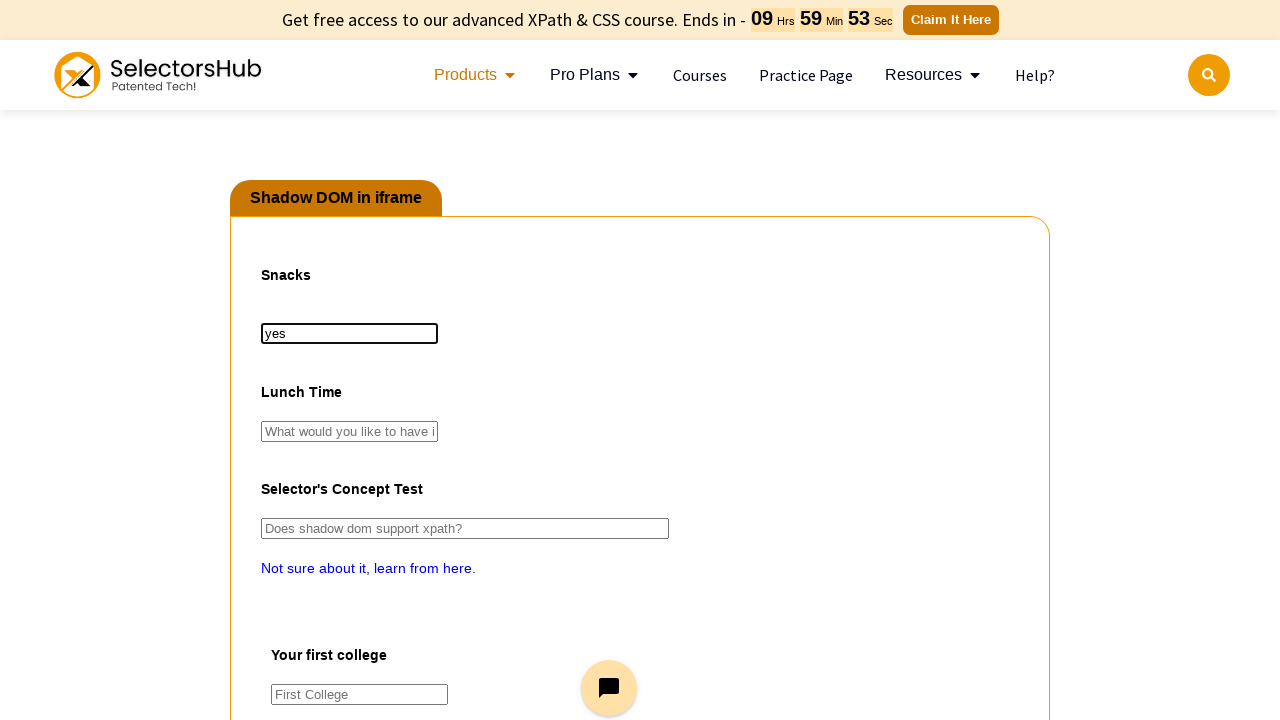

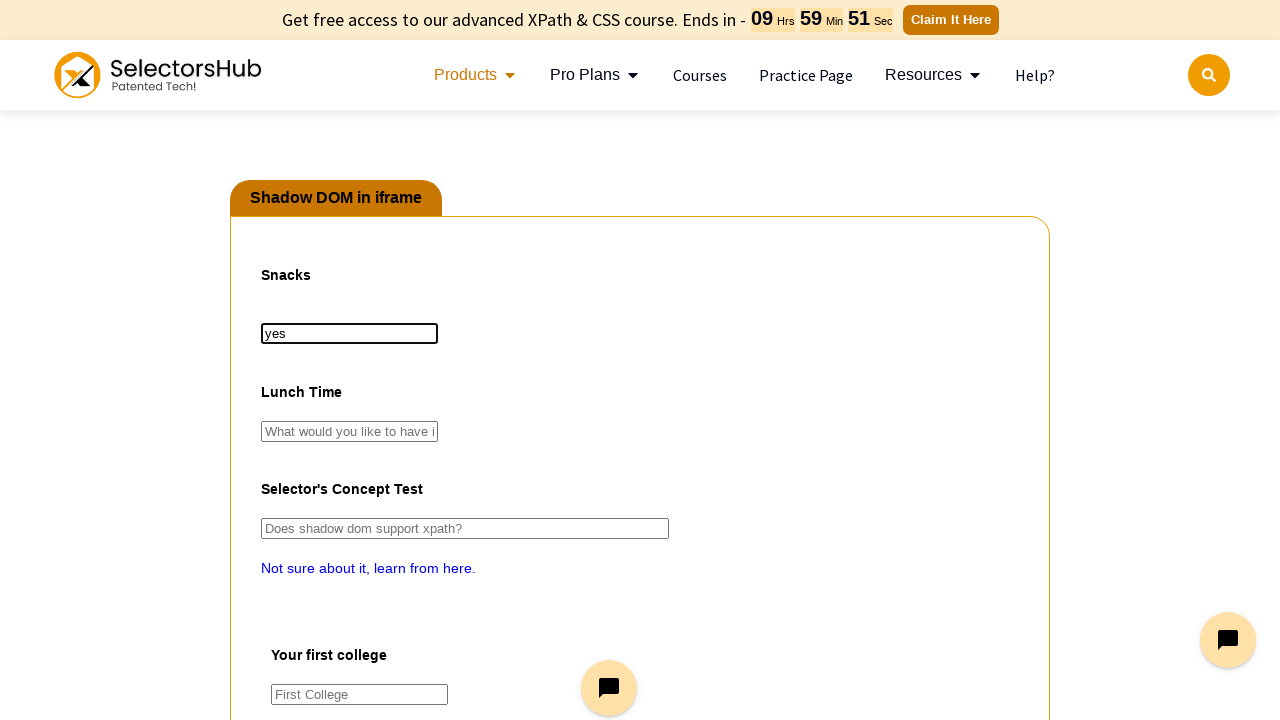